Tests a sample todo application by clicking on two list items to mark them complete, then adding a new todo item with custom text.

Starting URL: https://lambdatest.github.io/sample-todo-app/

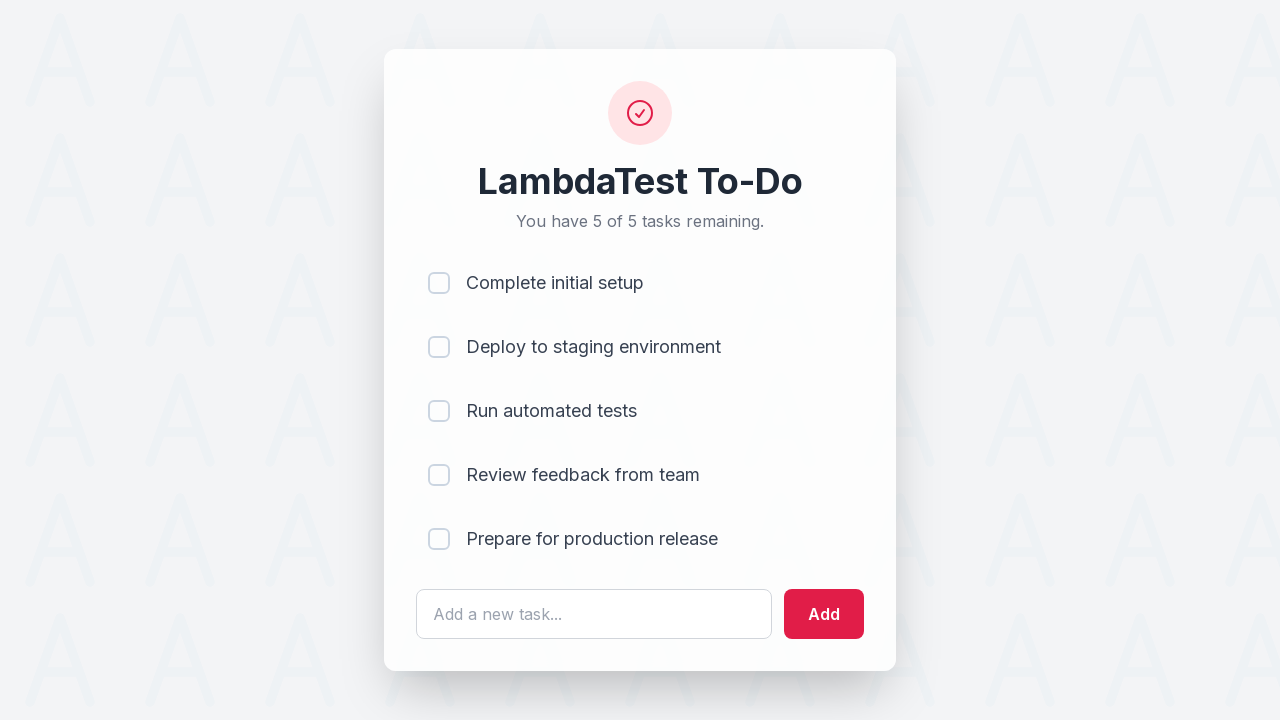

Clicked first list item checkbox to mark as complete at (439, 283) on [name='li1']
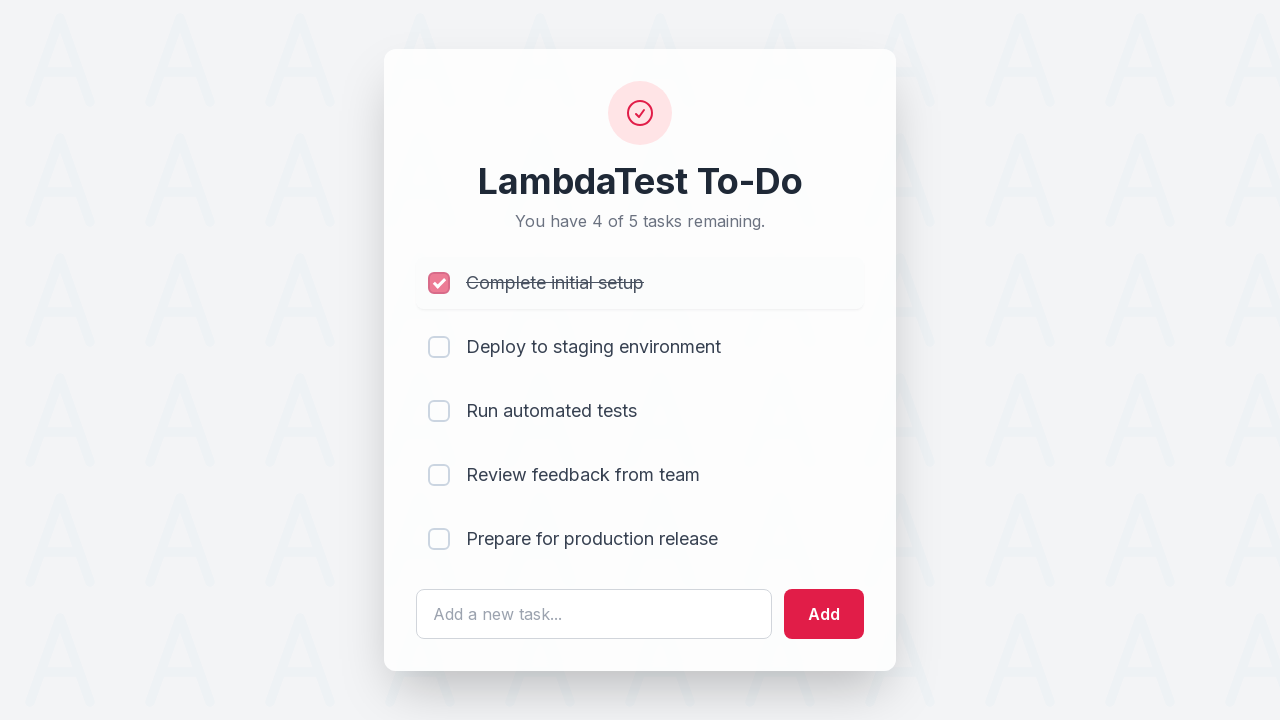

Clicked second list item checkbox to mark as complete at (439, 347) on [name='li2']
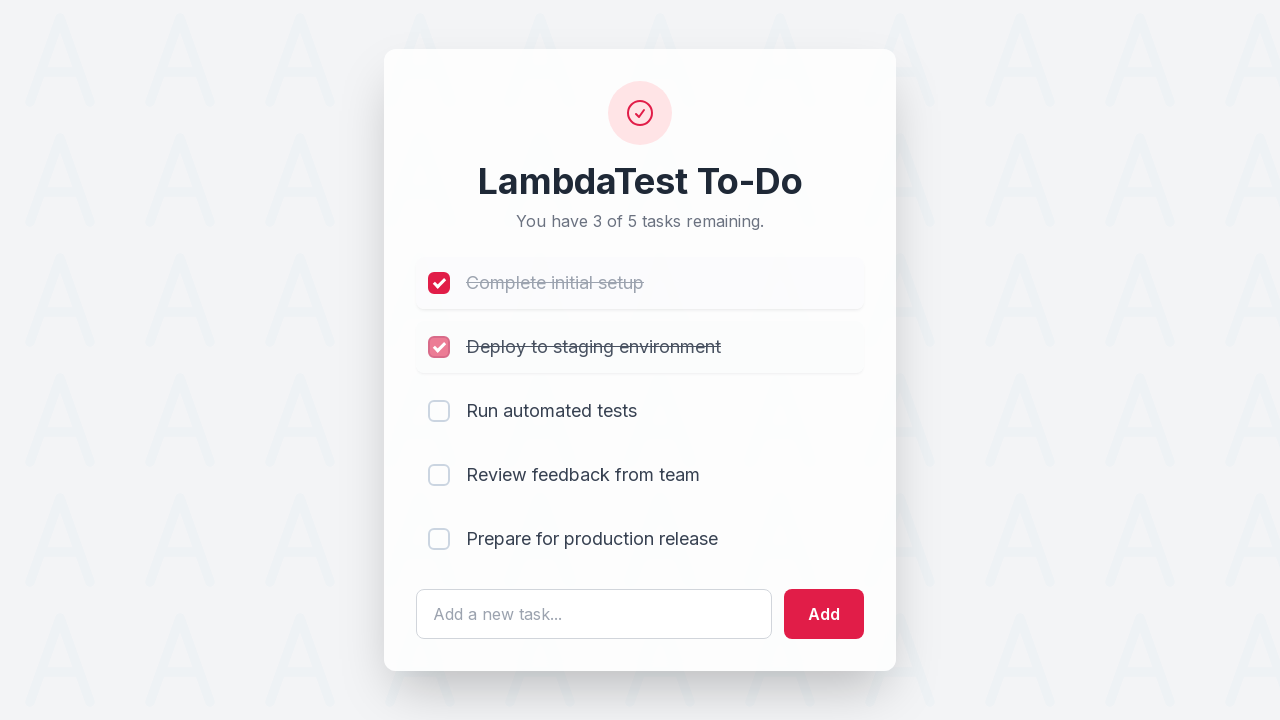

Cleared the todo text input field on #sampletodotext
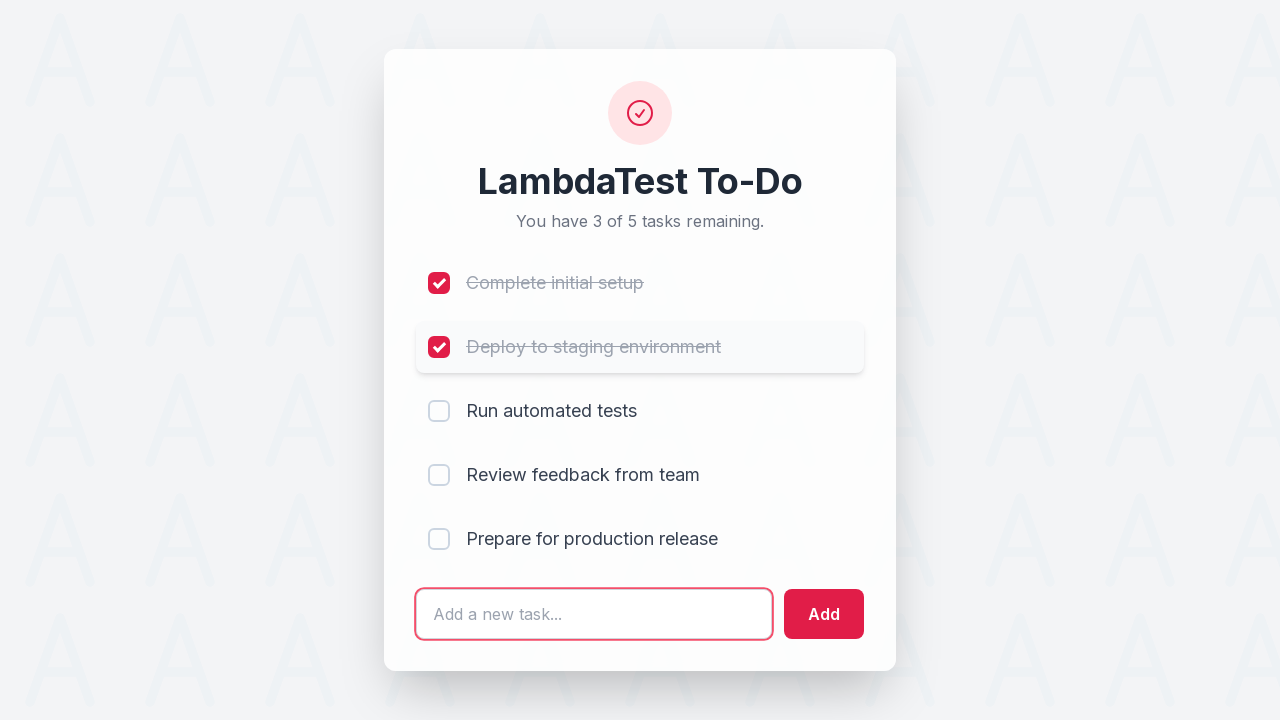

Entered new todo item text: 'Yey, Let's add it to list' on #sampletodotext
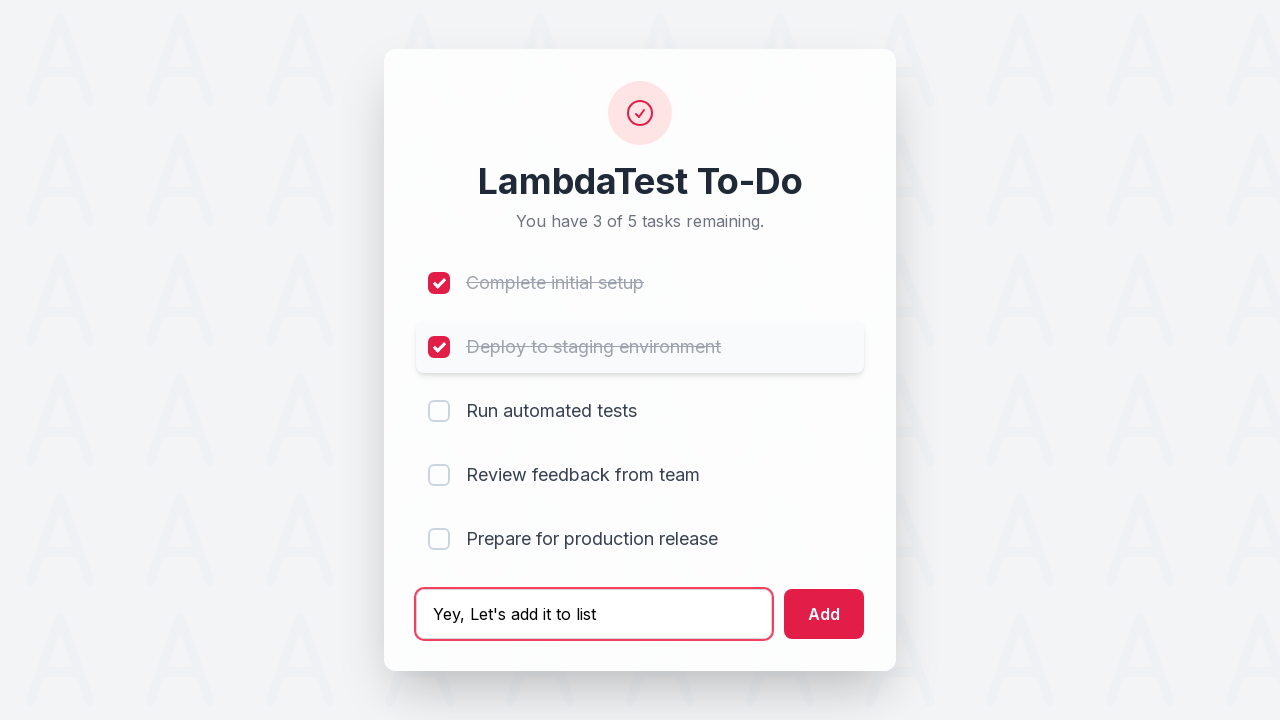

Clicked add button to add the new todo item at (824, 614) on #addbutton
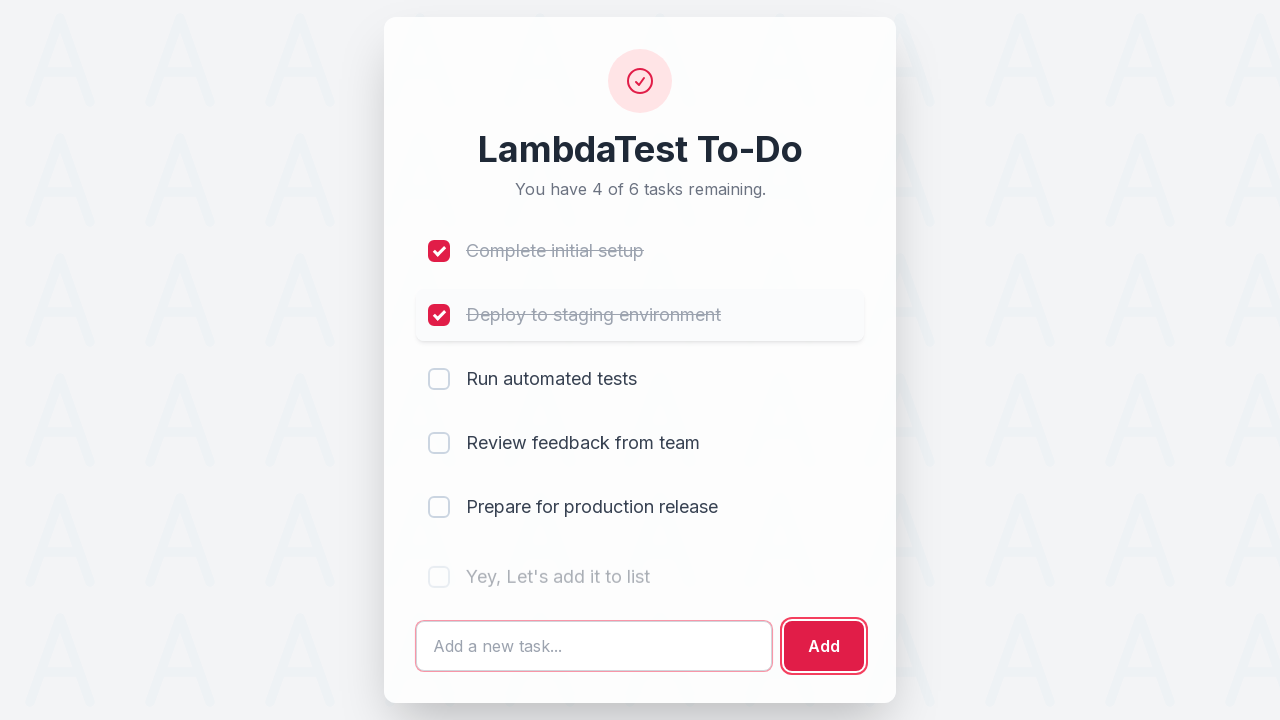

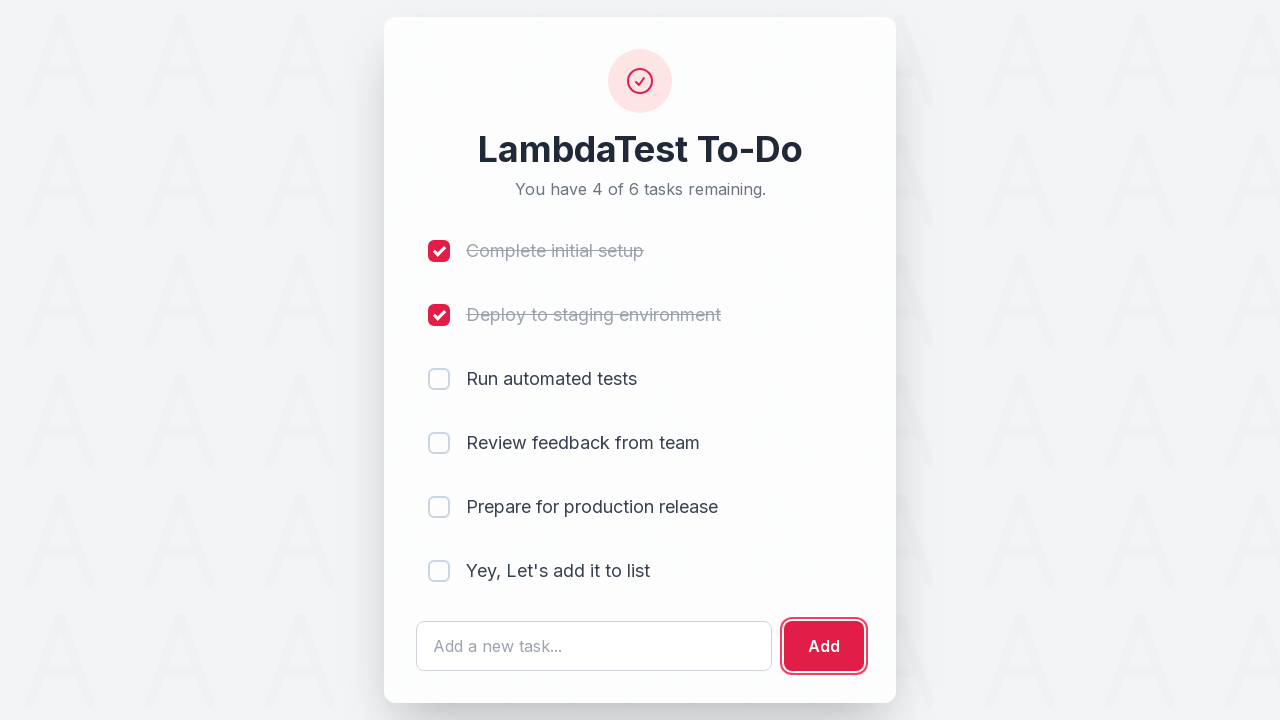